Tests wait command functionality by navigating to a Selenium practice page and clicking on a link after waiting for it to become clickable.

Starting URL: http://seleniumautomationpractice.blogspot.com/2017/10/waitcommands.html

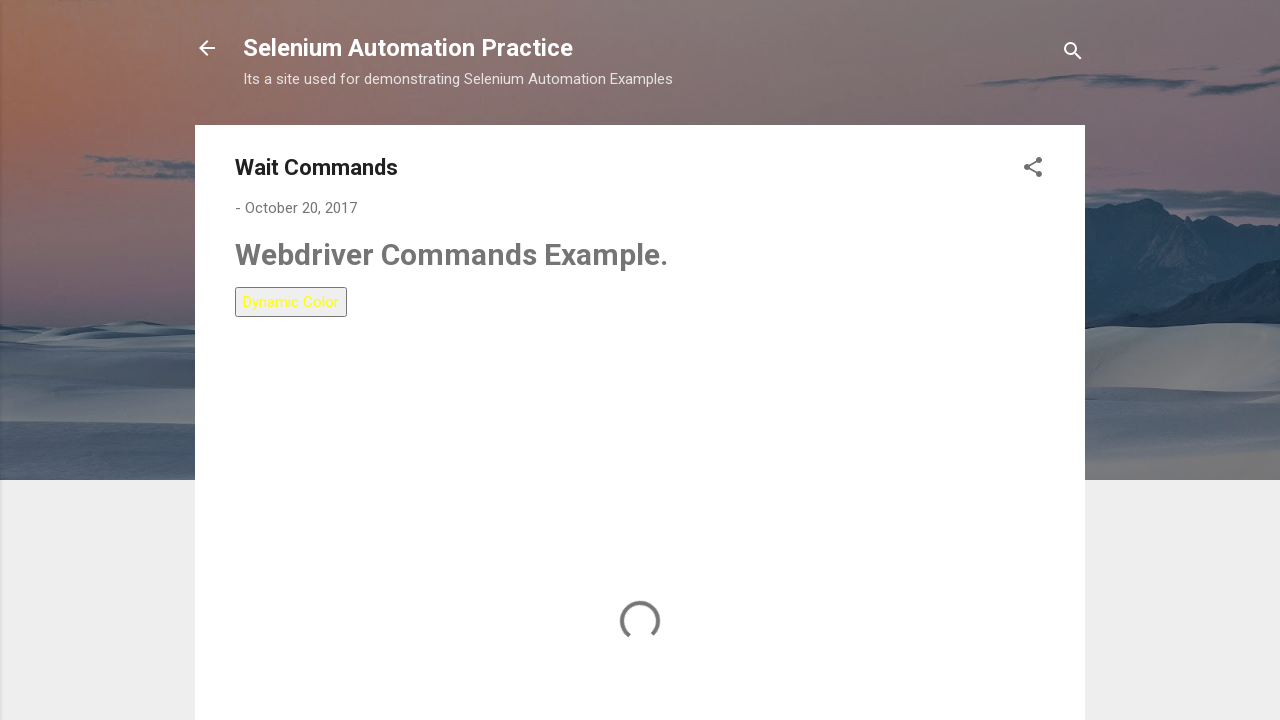

Navigated to Selenium wait commands practice page
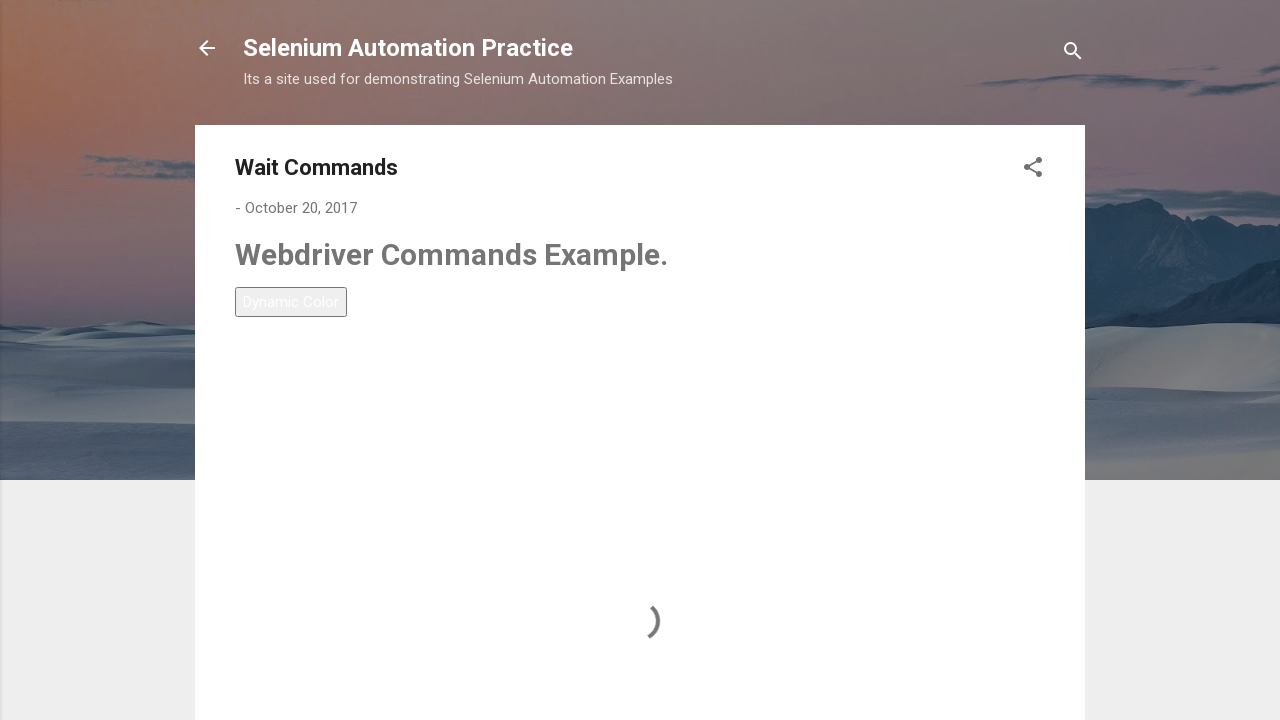

Waited for LinkText-5 link to become visible
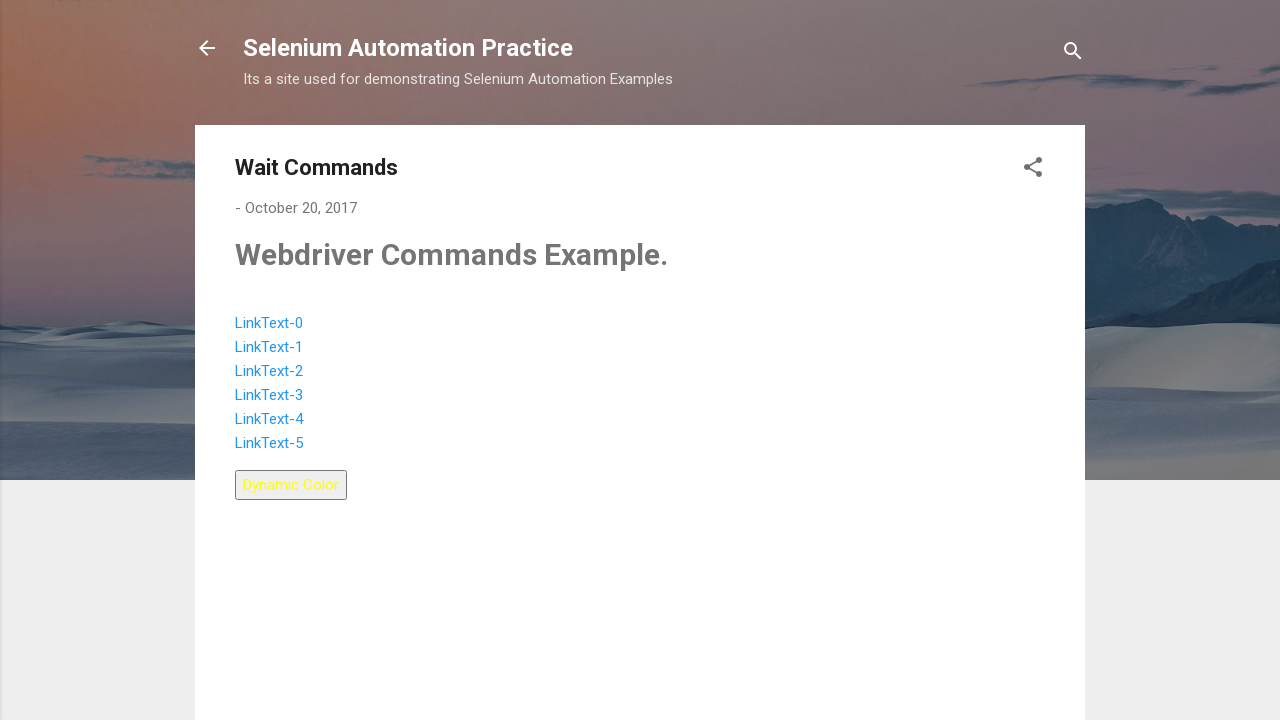

Clicked on LinkText-5 link after it became clickable at (269, 443) on text=LinkText-5
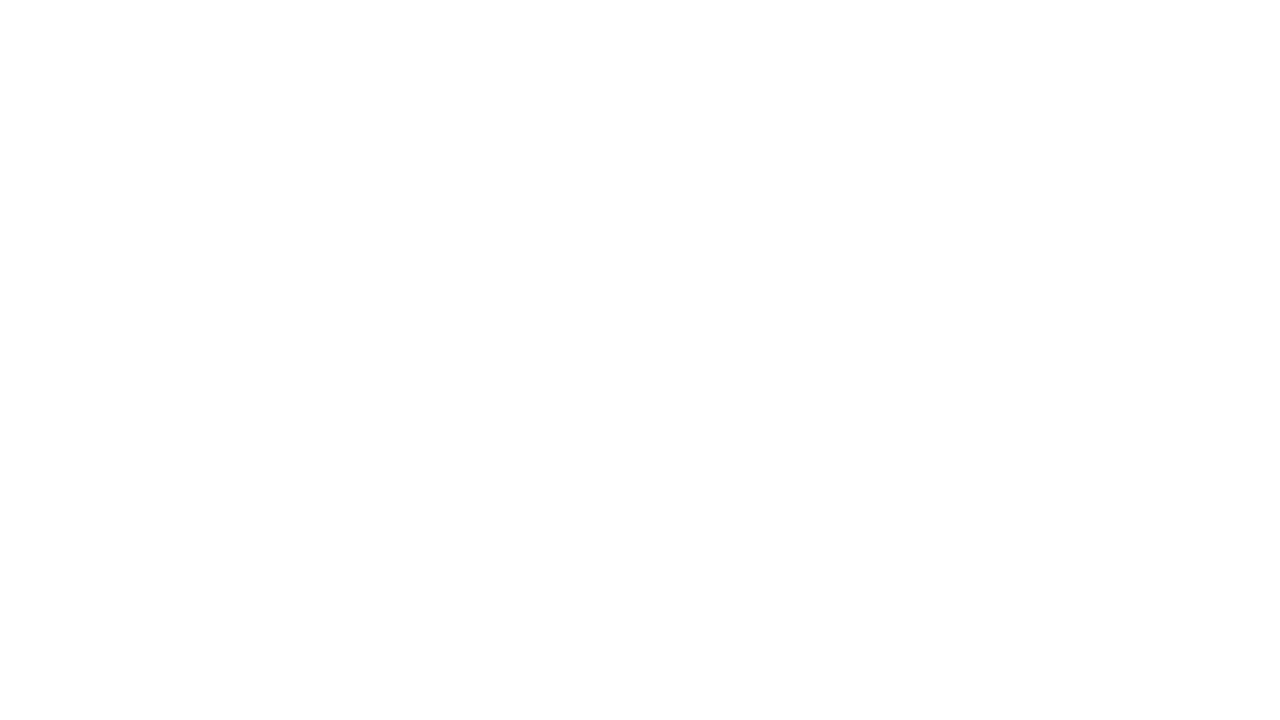

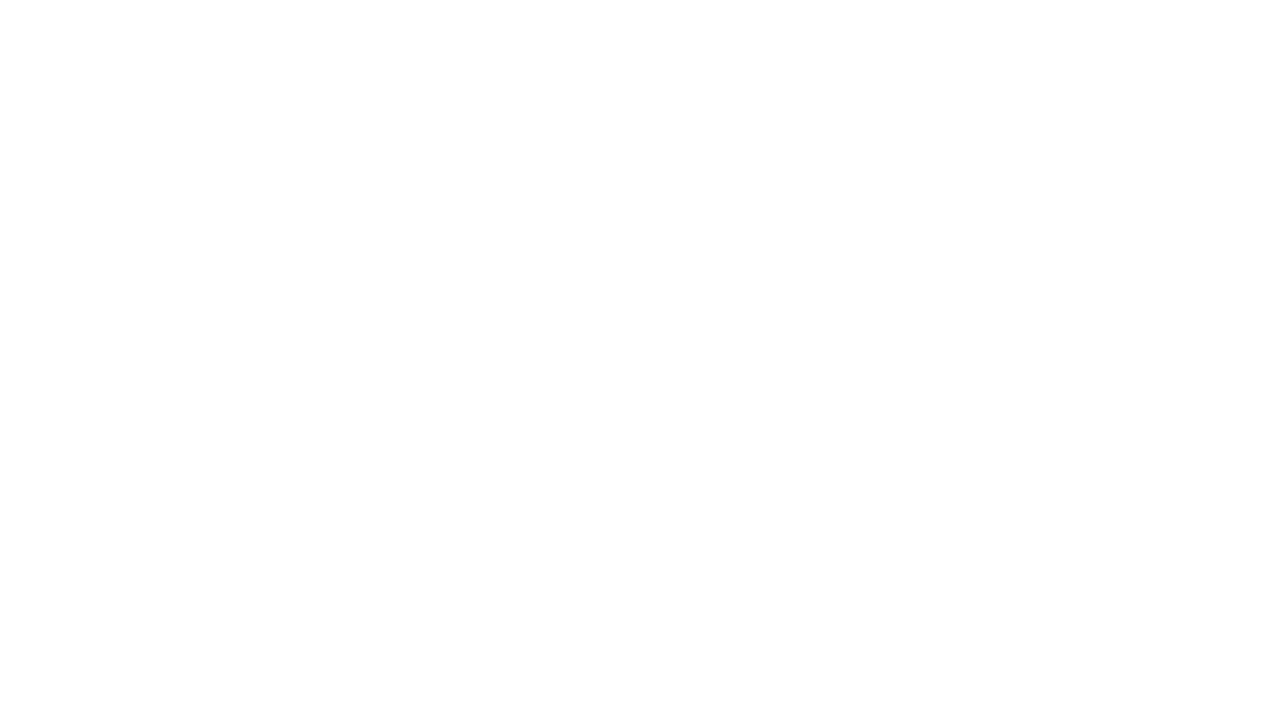